Tests Java search functionality by entering "Java" in the search field and verifying results appear

Starting URL: http://www.99-bottles-of-beer.net

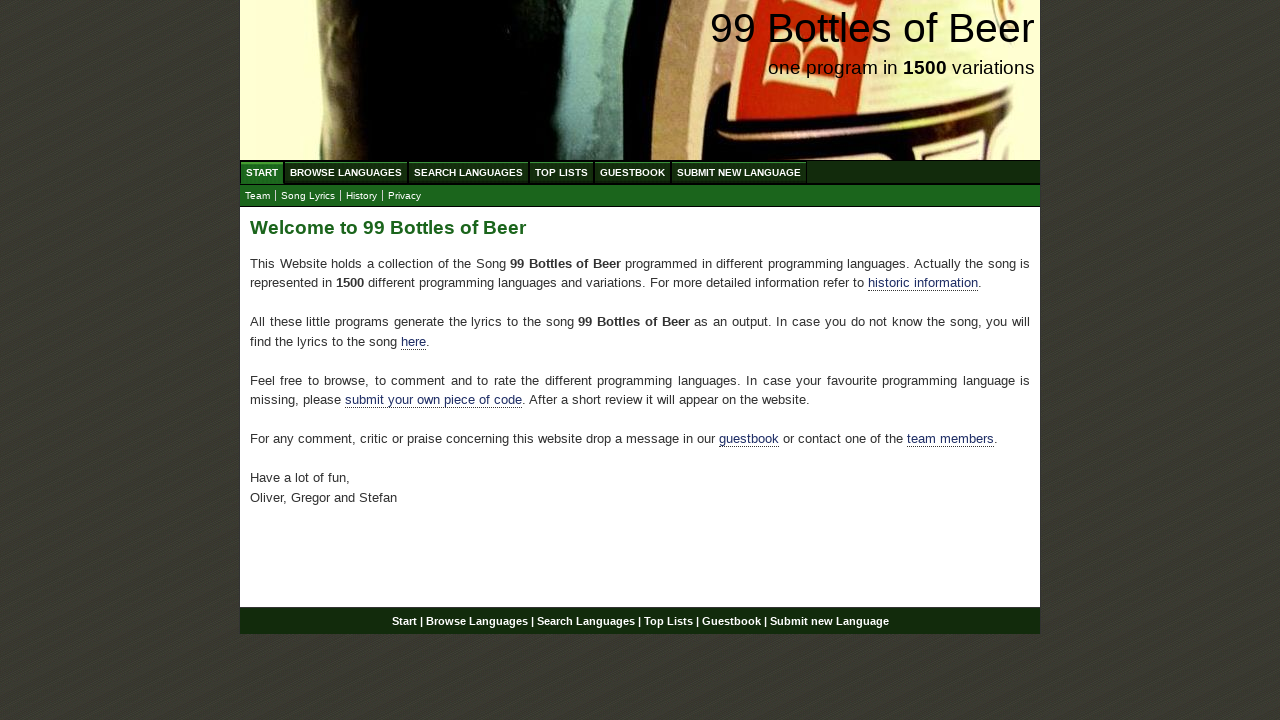

Clicked on Search Languages menu at (468, 172) on text=Search Languages
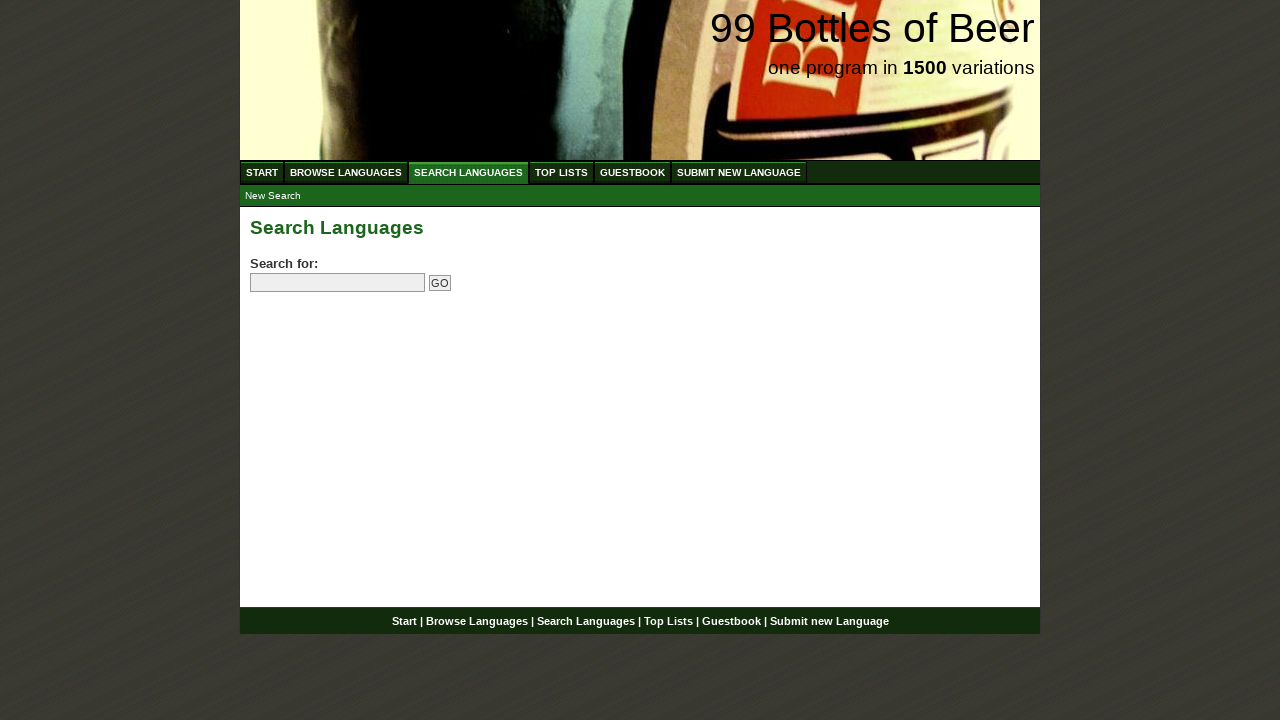

Clicked submit search button at (440, 283) on input[type='submit']
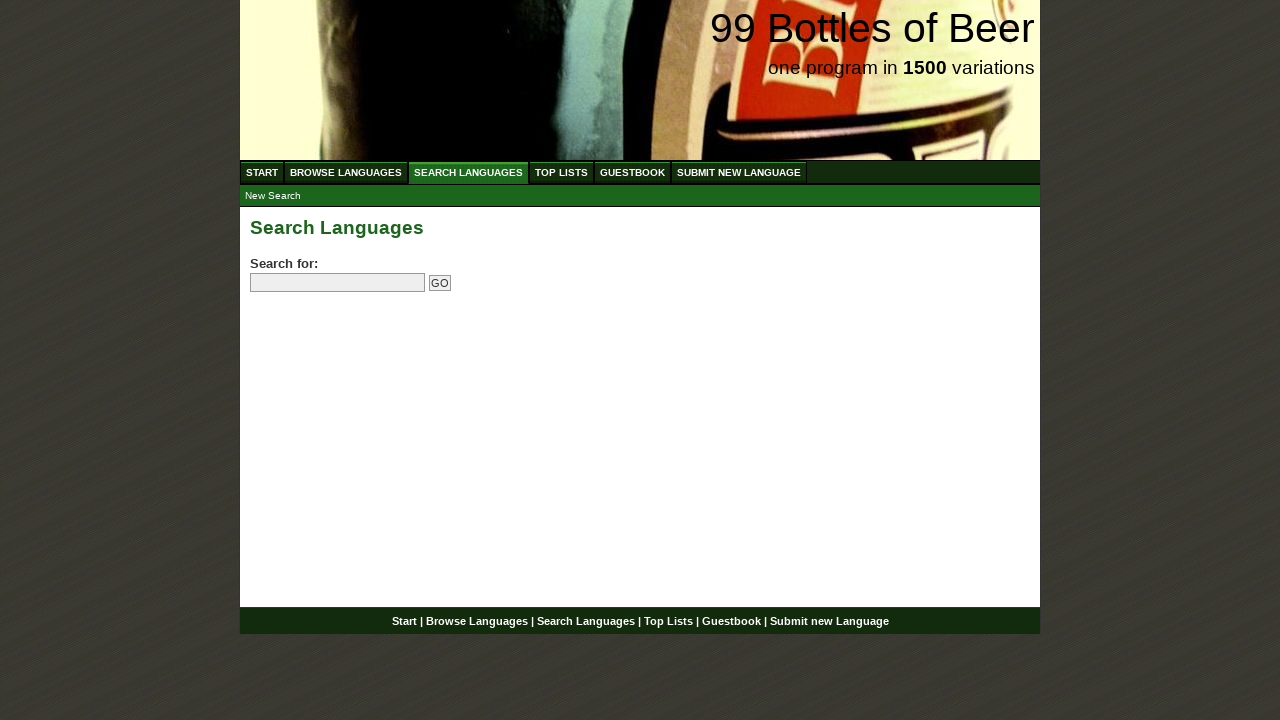

Filled search field with 'Java' on input[name='search']
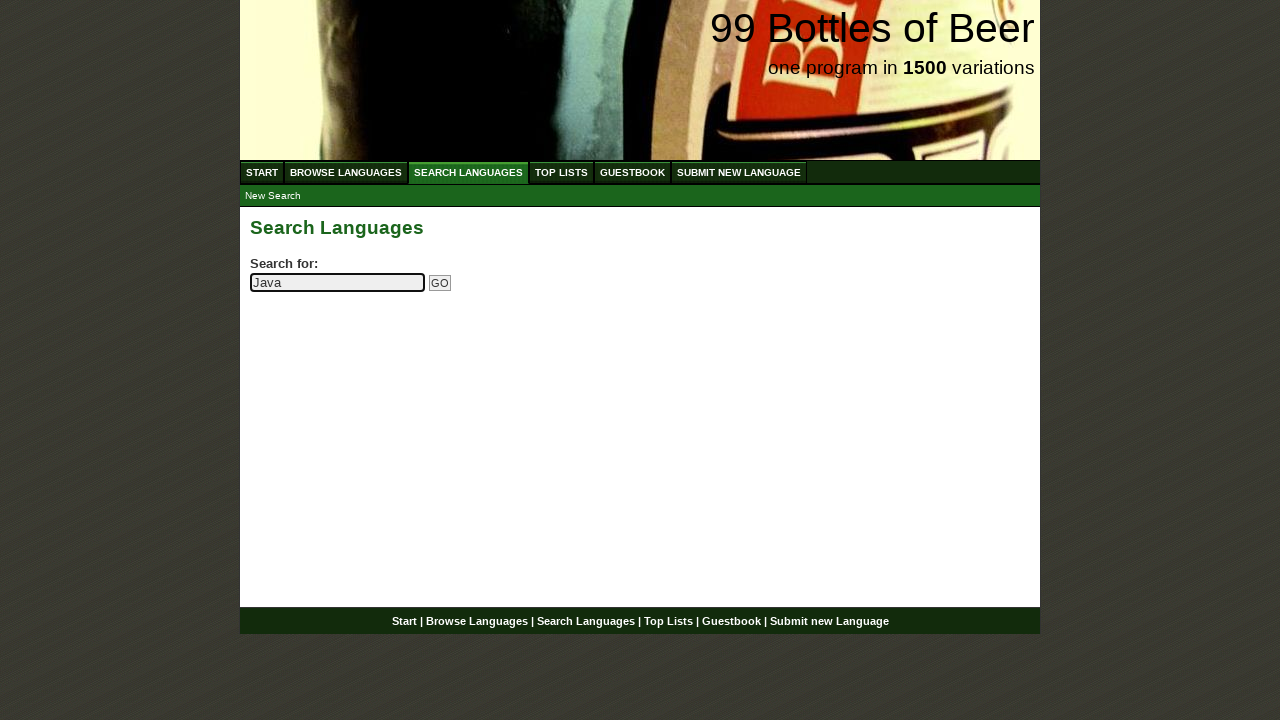

Clicked submit search button to search for Java at (440, 283) on input[type='submit']
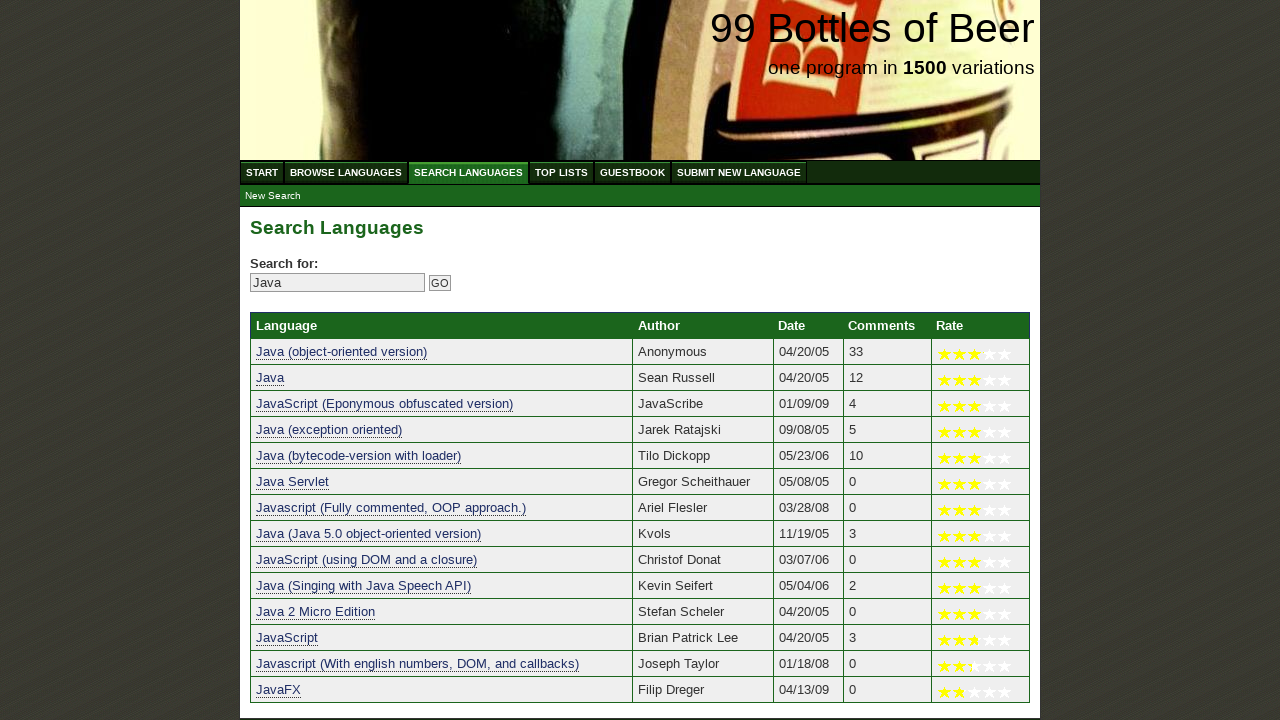

Search results loaded, table rows are visible
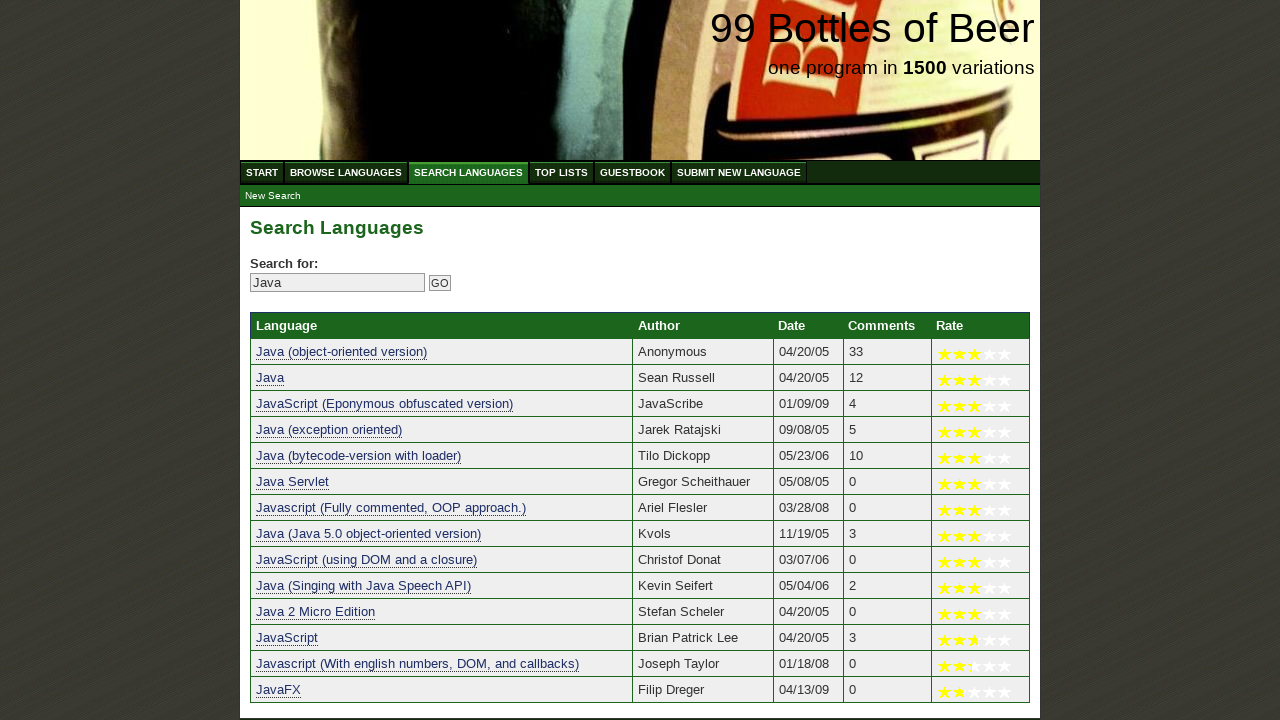

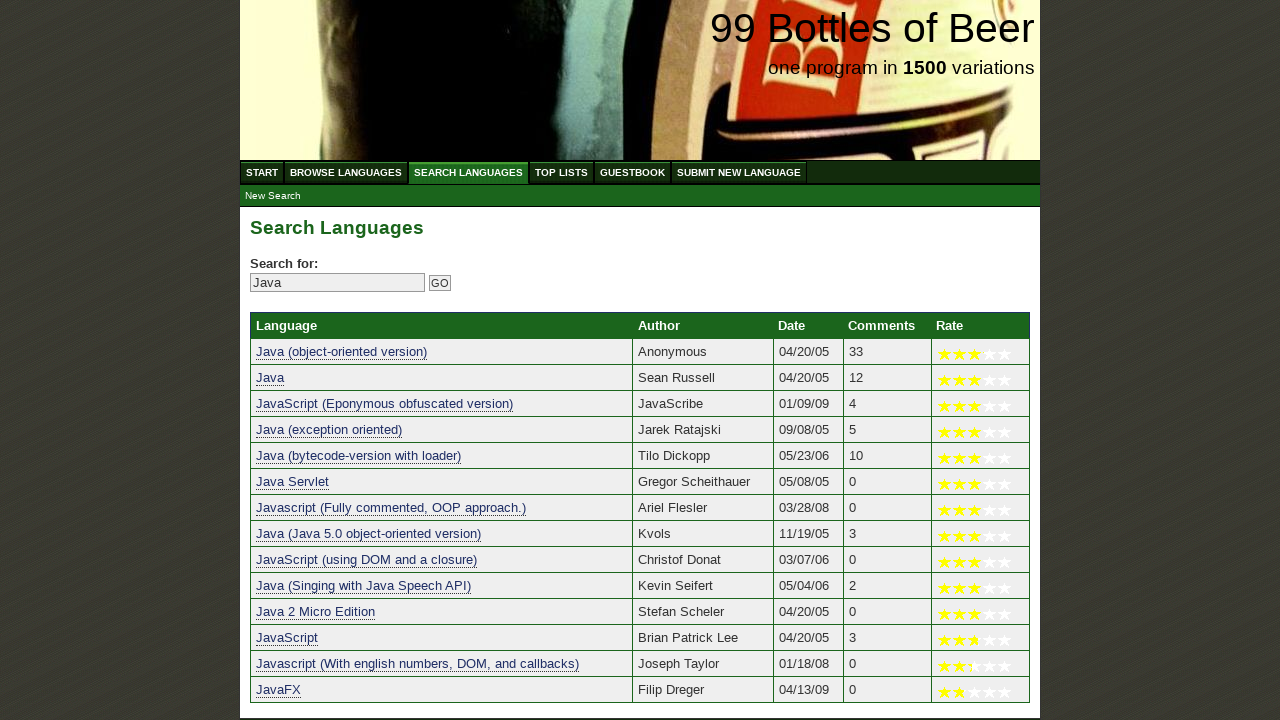